Tests Python.org search functionality by entering "pycon" in the search field and submitting the search

Starting URL: http://www.python.org

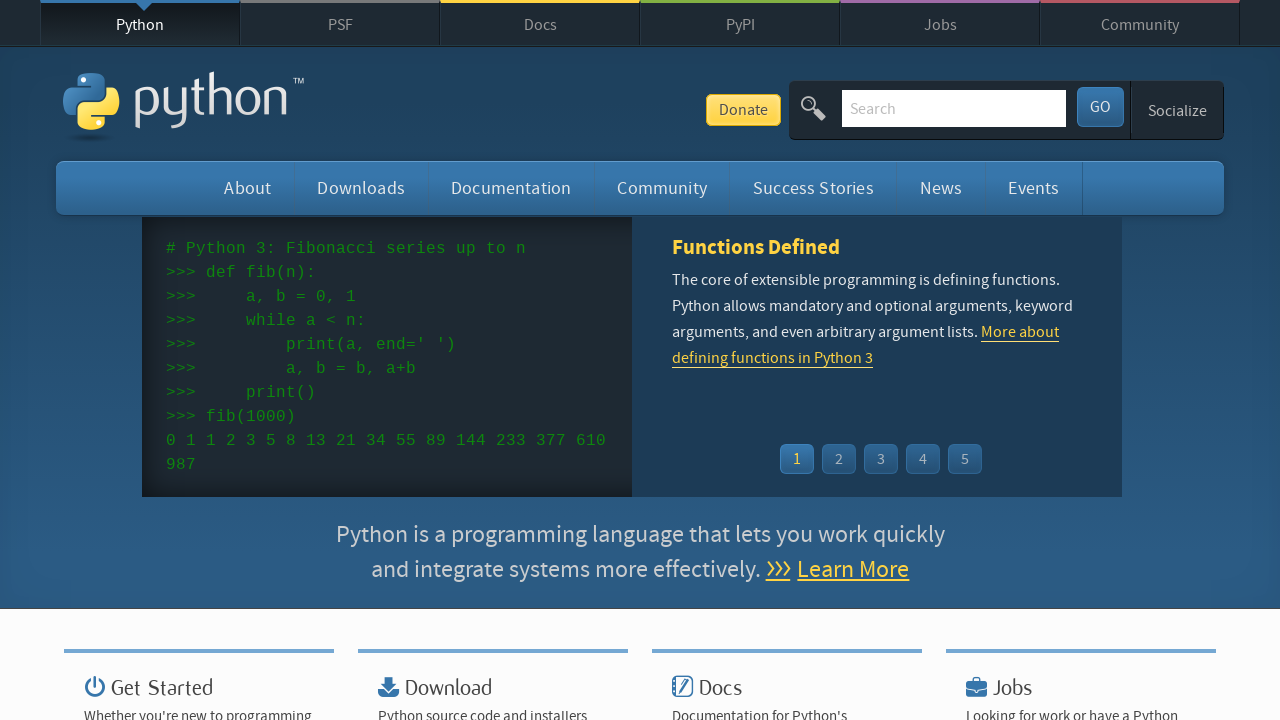

Located and cleared the search field on Python.org on #id-search-field
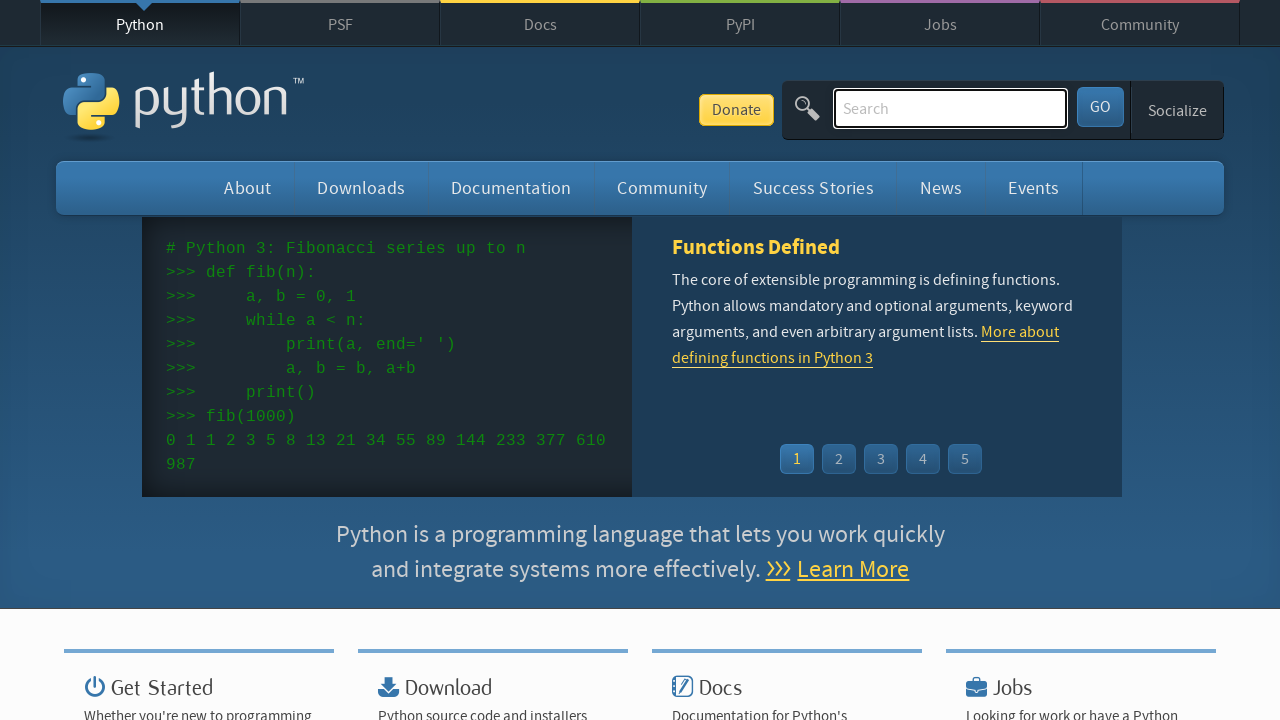

Entered 'pycon' in the search field on #id-search-field
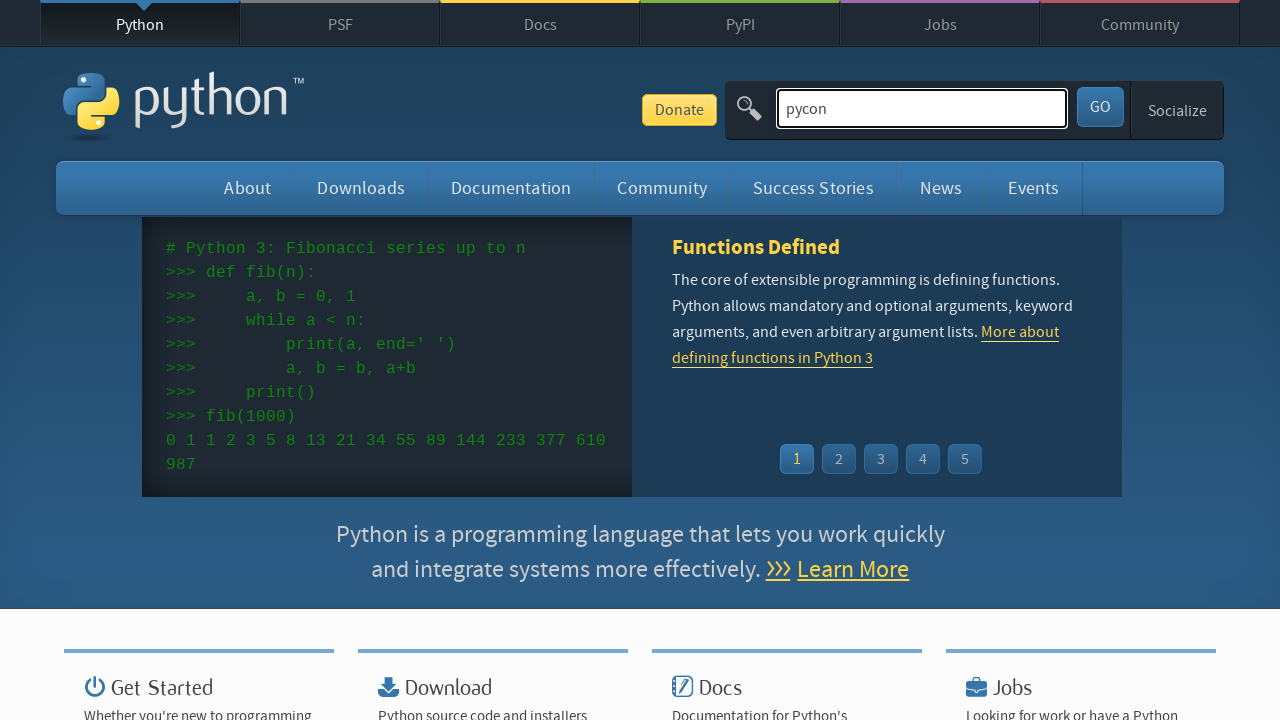

Pressed Enter to submit the search query on #id-search-field
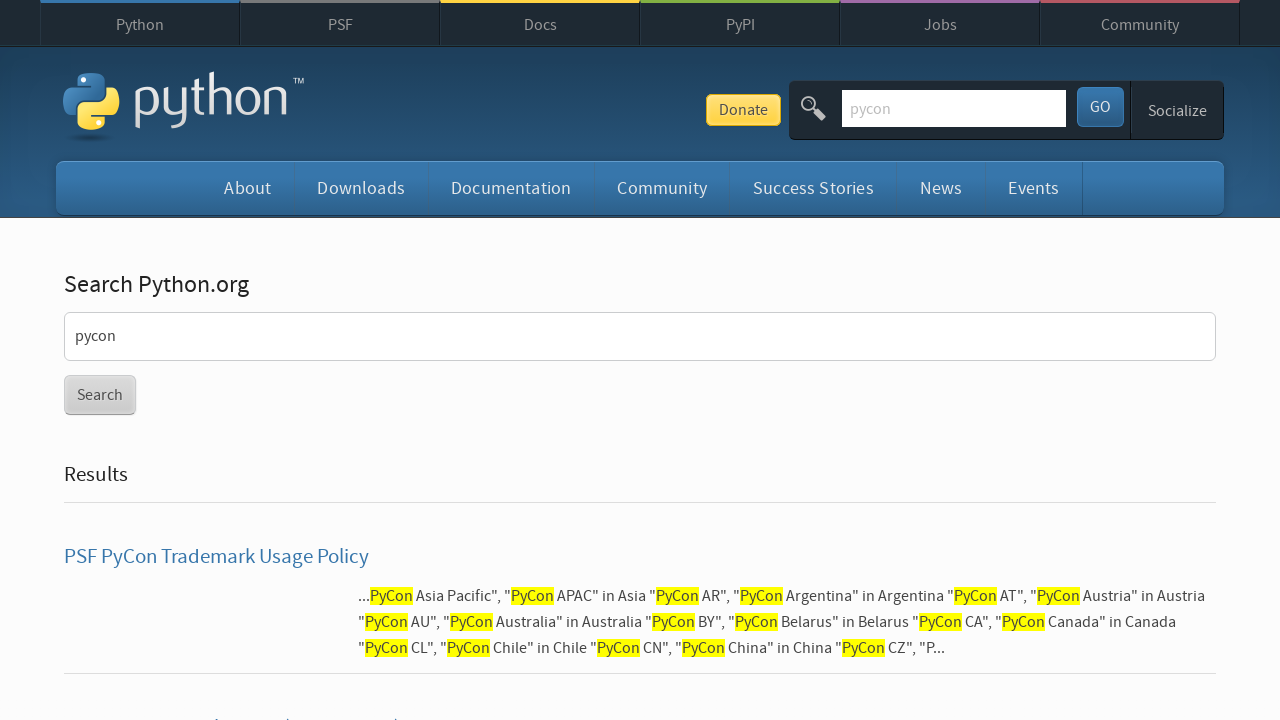

Waited 1 second for search results to load
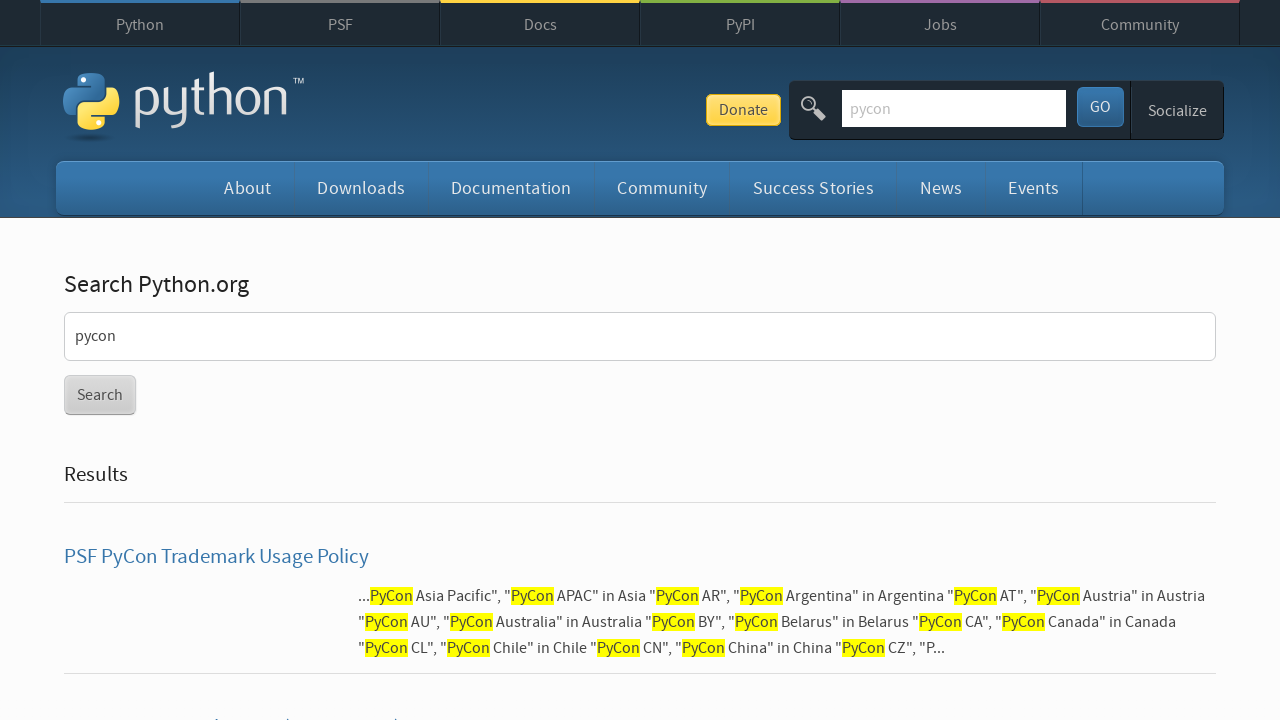

Verified that search results were returned (no 'No results found' message)
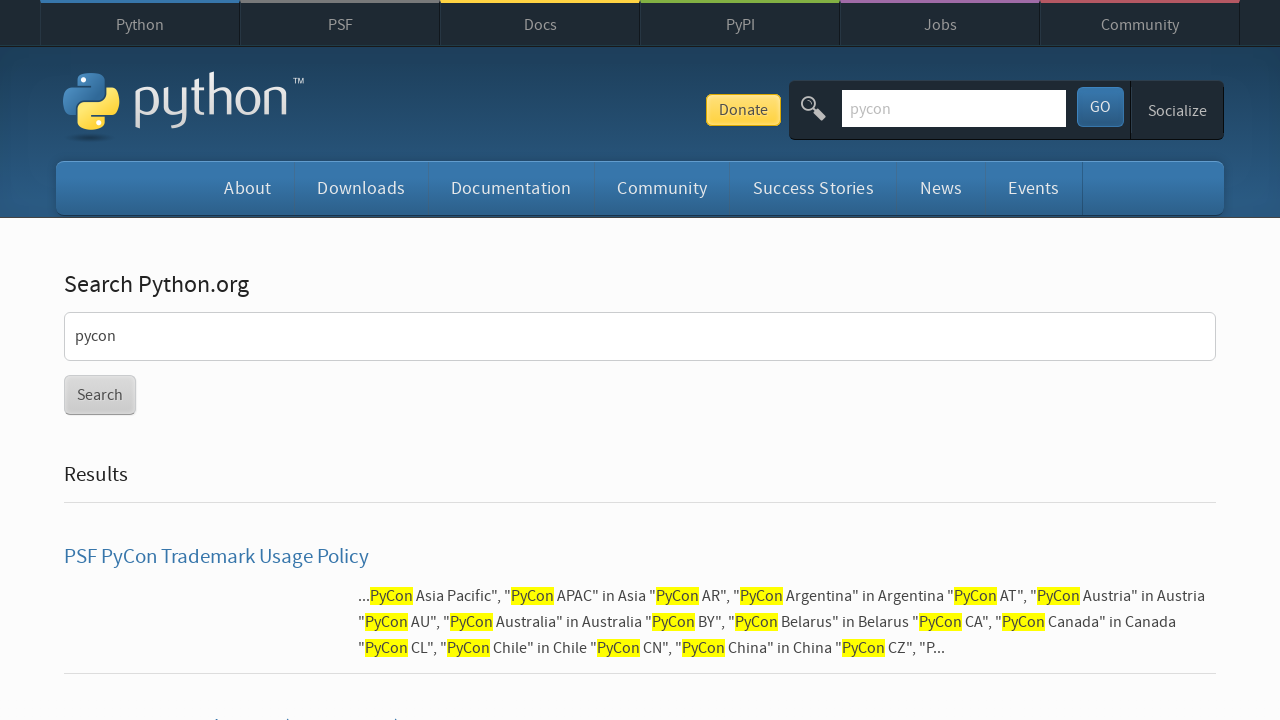

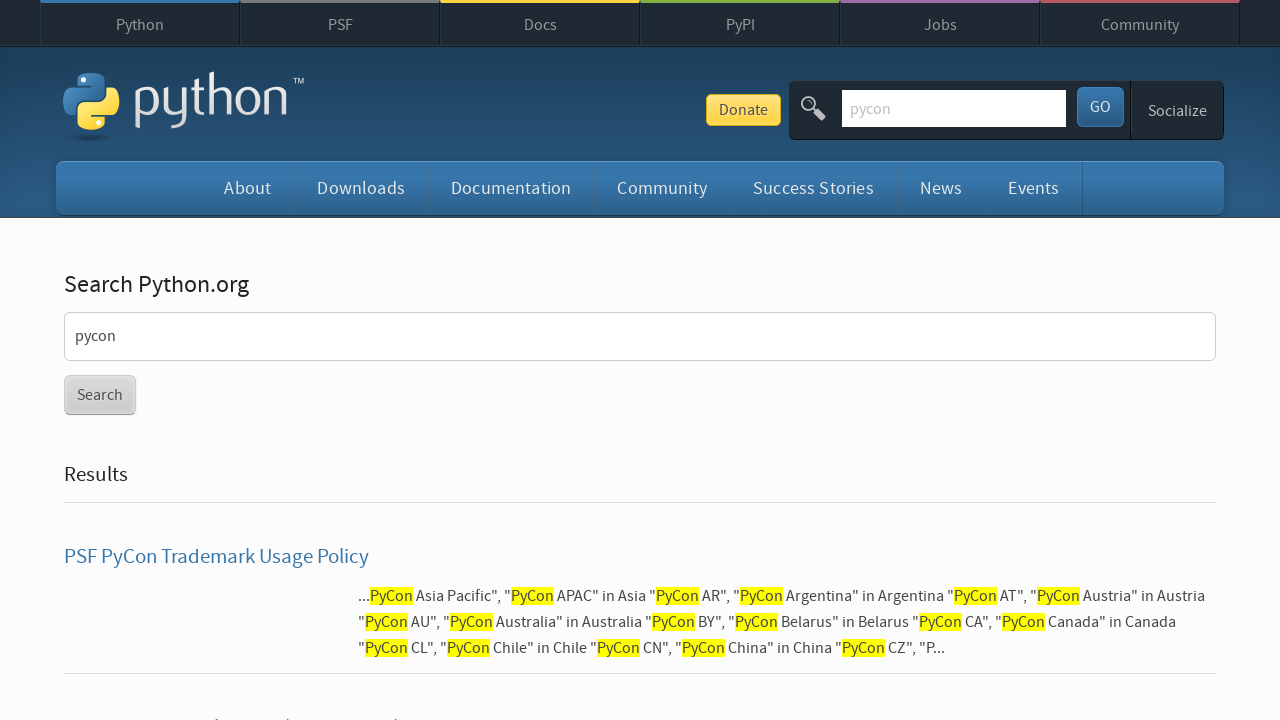